Verifies that clicking the login link opens the login modal dialog

Starting URL: https://www.demoblaze.com/

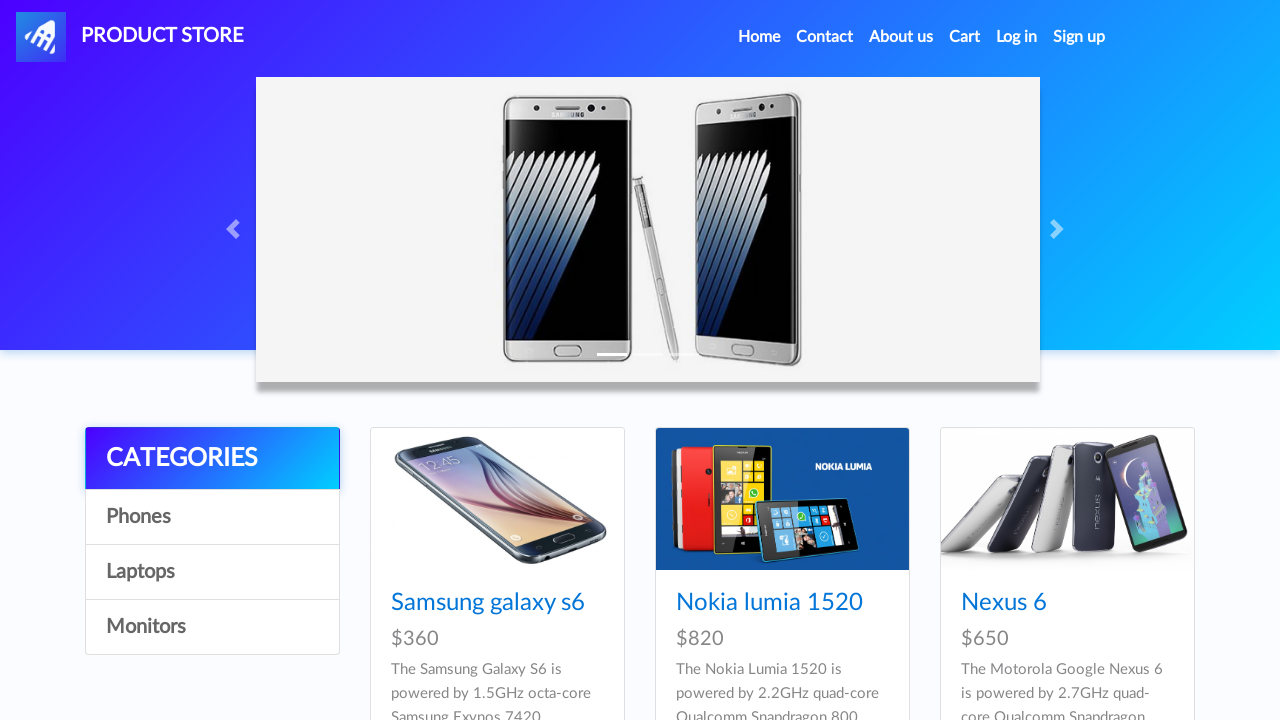

Clicked login link at (1017, 37) on #login2
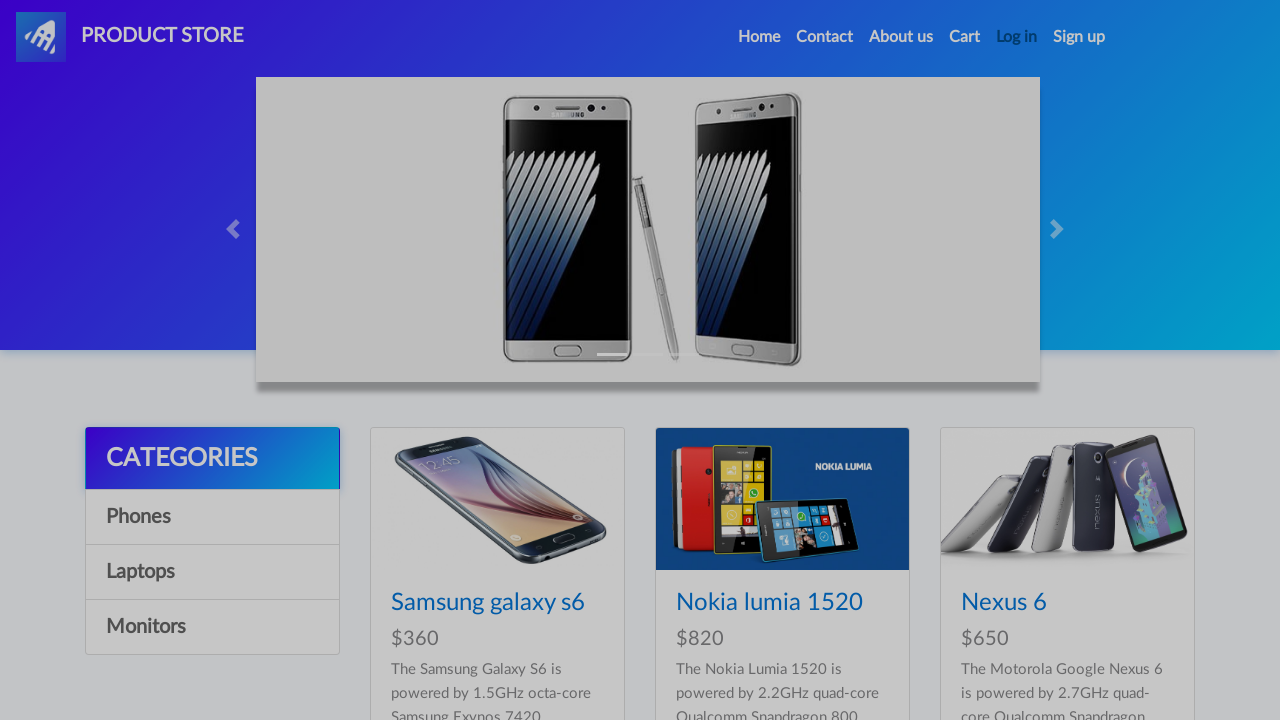

Login modal label appeared
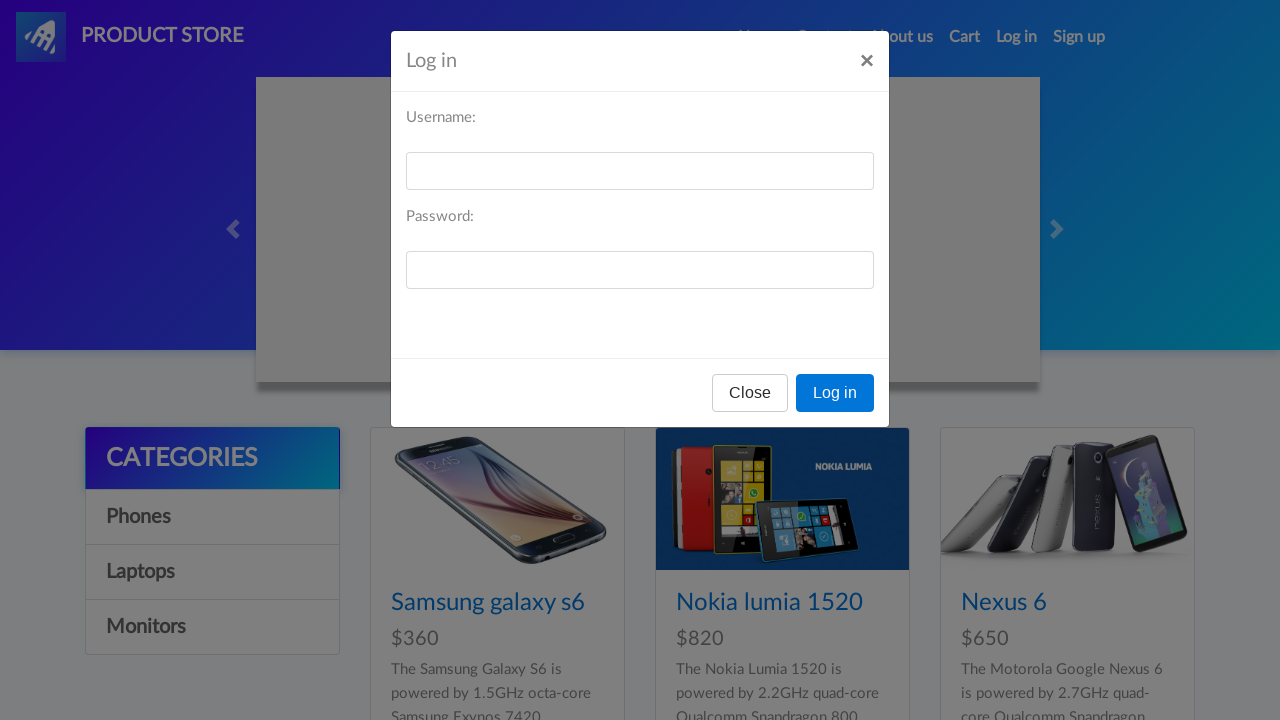

Verified login modal is visible
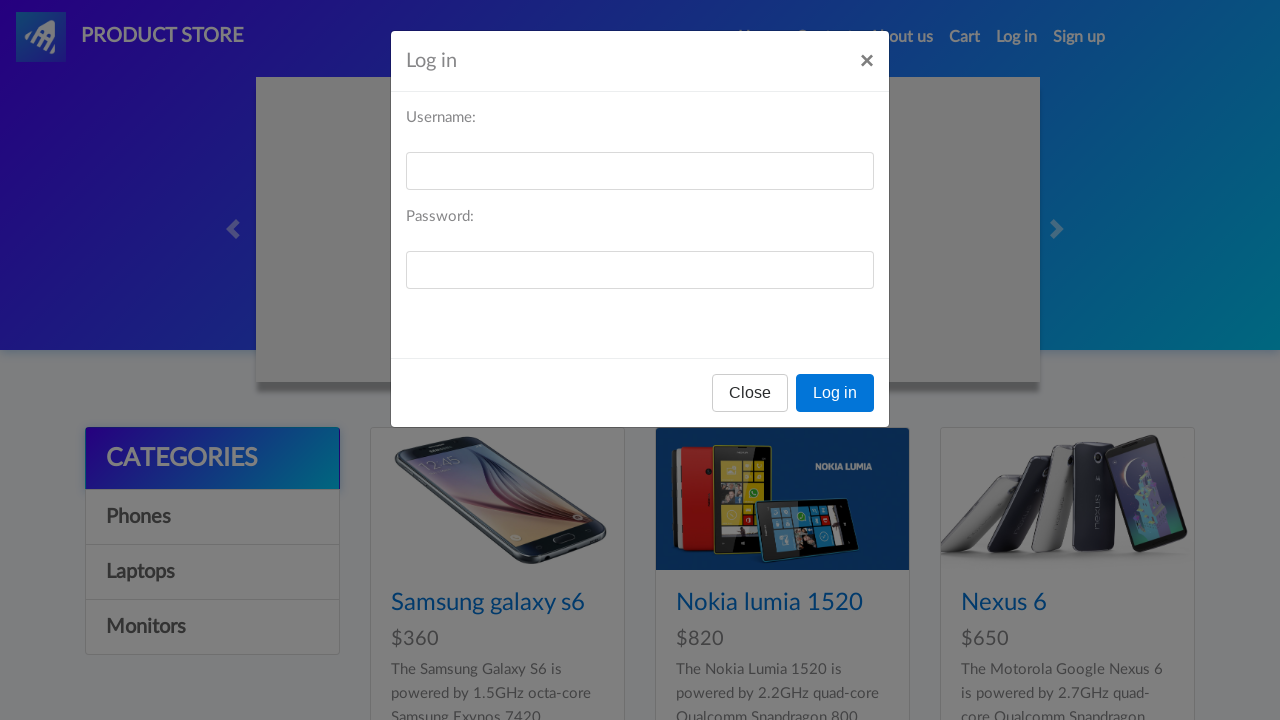

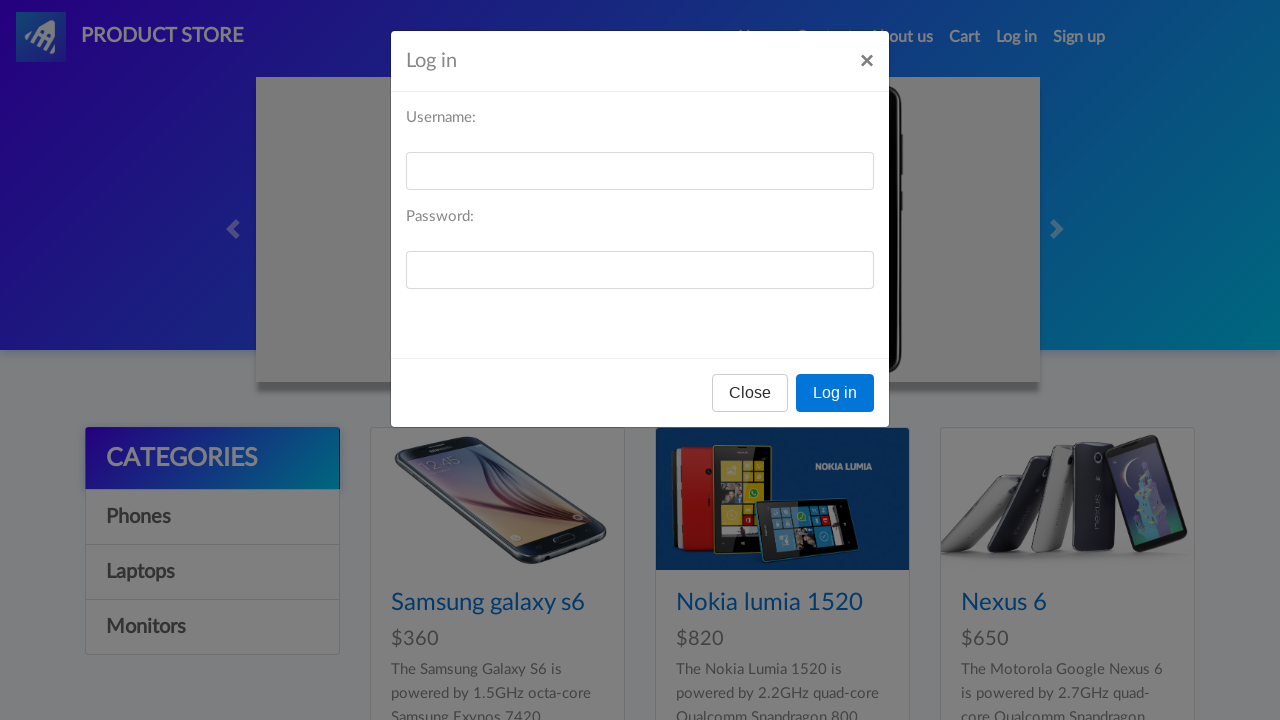